Tests checkbox manipulation by selecting all checkboxes, then toggling them multiple times

Starting URL: https://the-internet.herokuapp.com/checkboxes

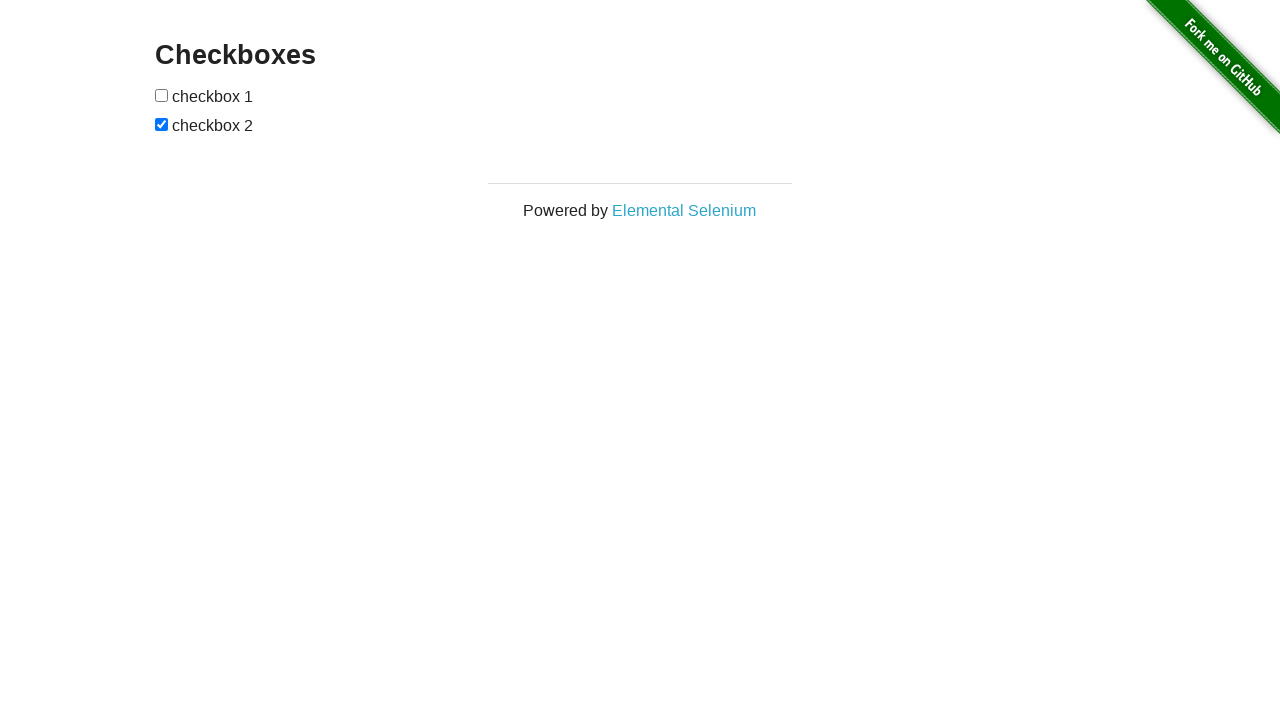

Navigated to checkbox test page
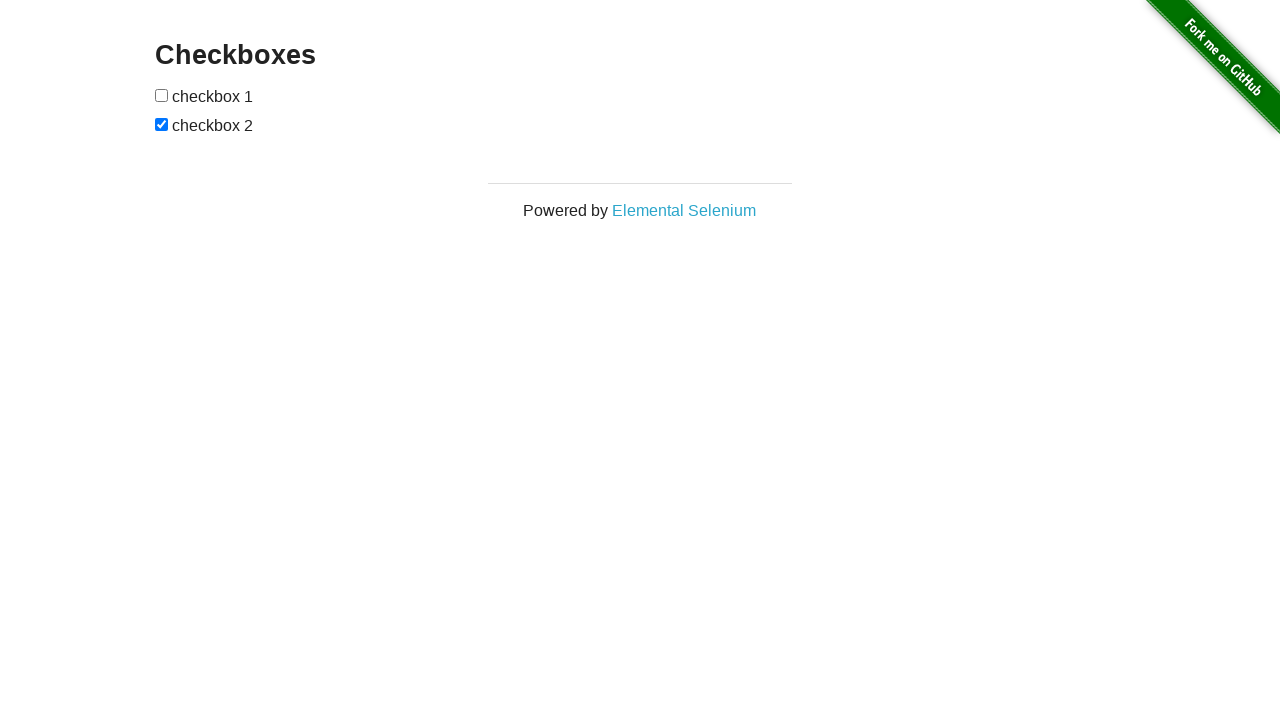

Located all checkboxes on the page
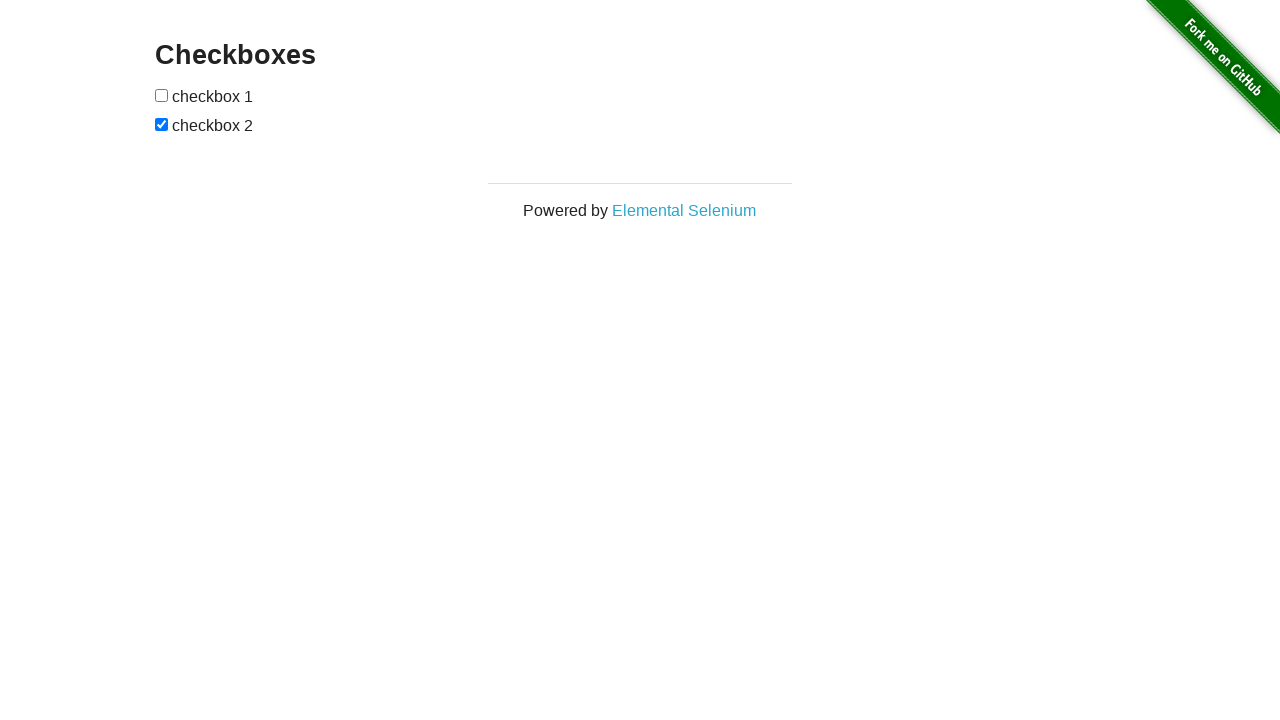

Unchecked a selected checkbox at (162, 124) on input[type='checkbox'] >> nth=1
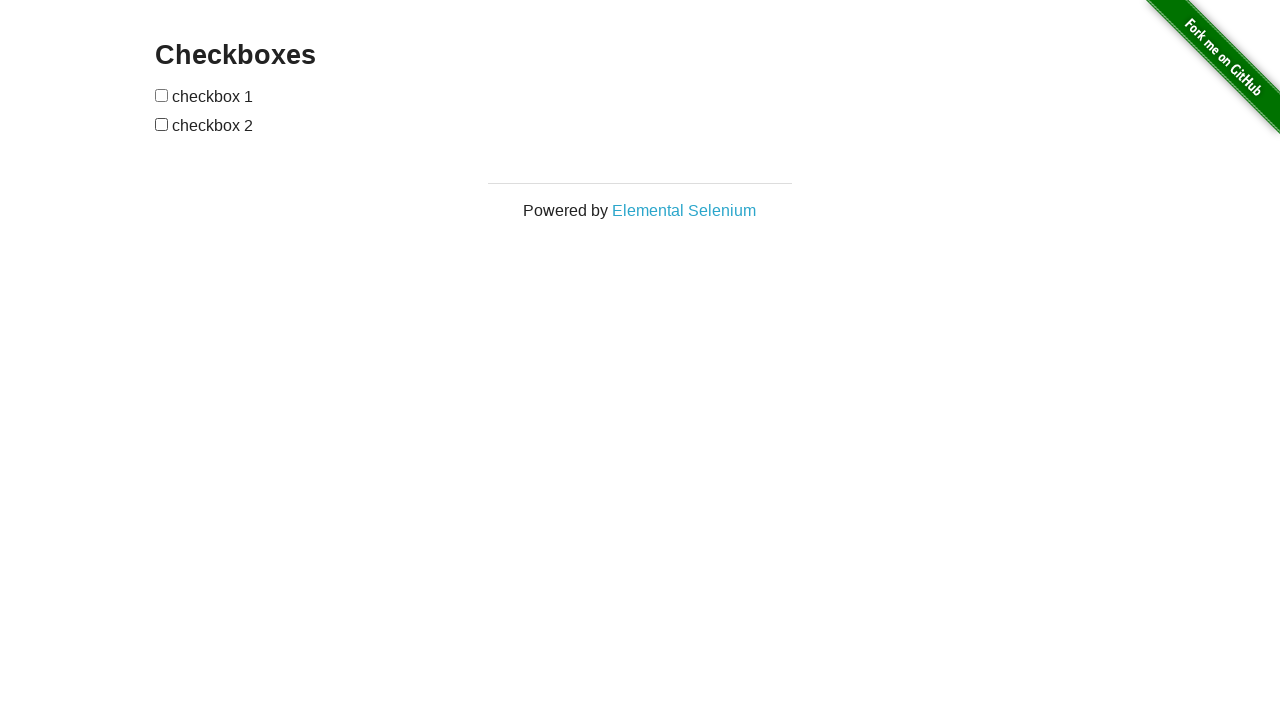

Selected a checkbox at (162, 95) on input[type='checkbox'] >> nth=0
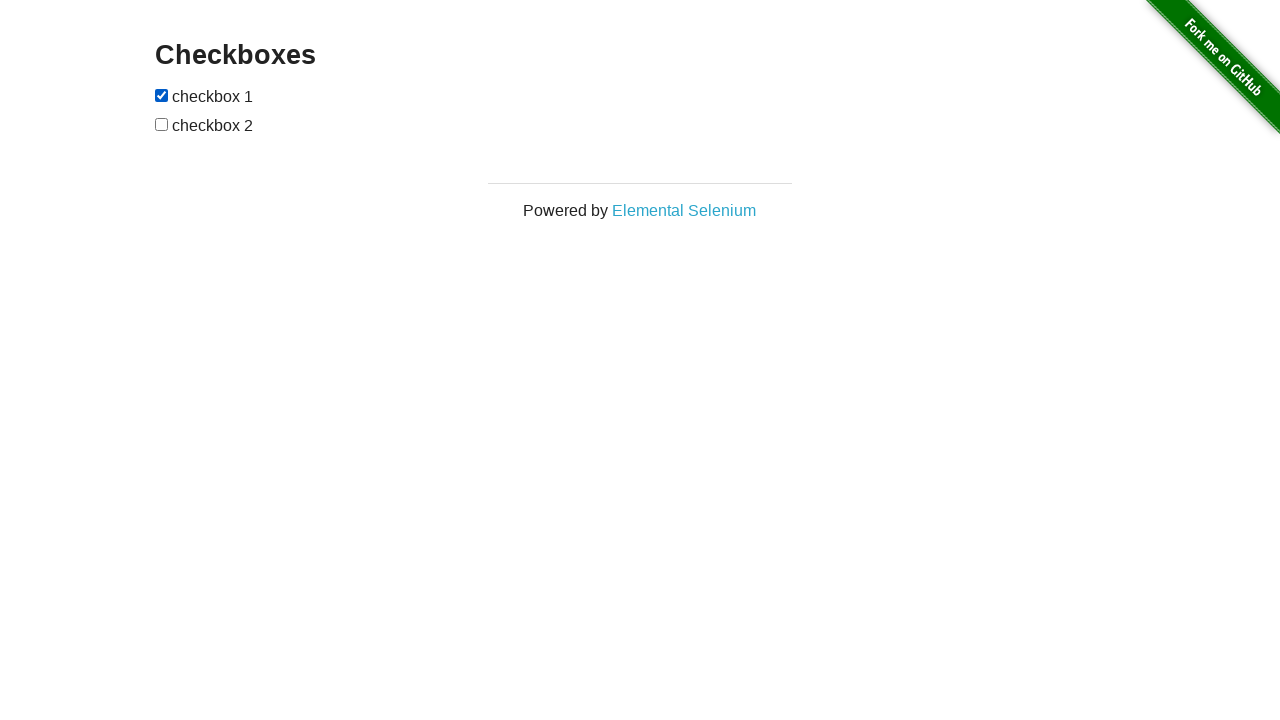

Selected a checkbox at (162, 124) on input[type='checkbox'] >> nth=1
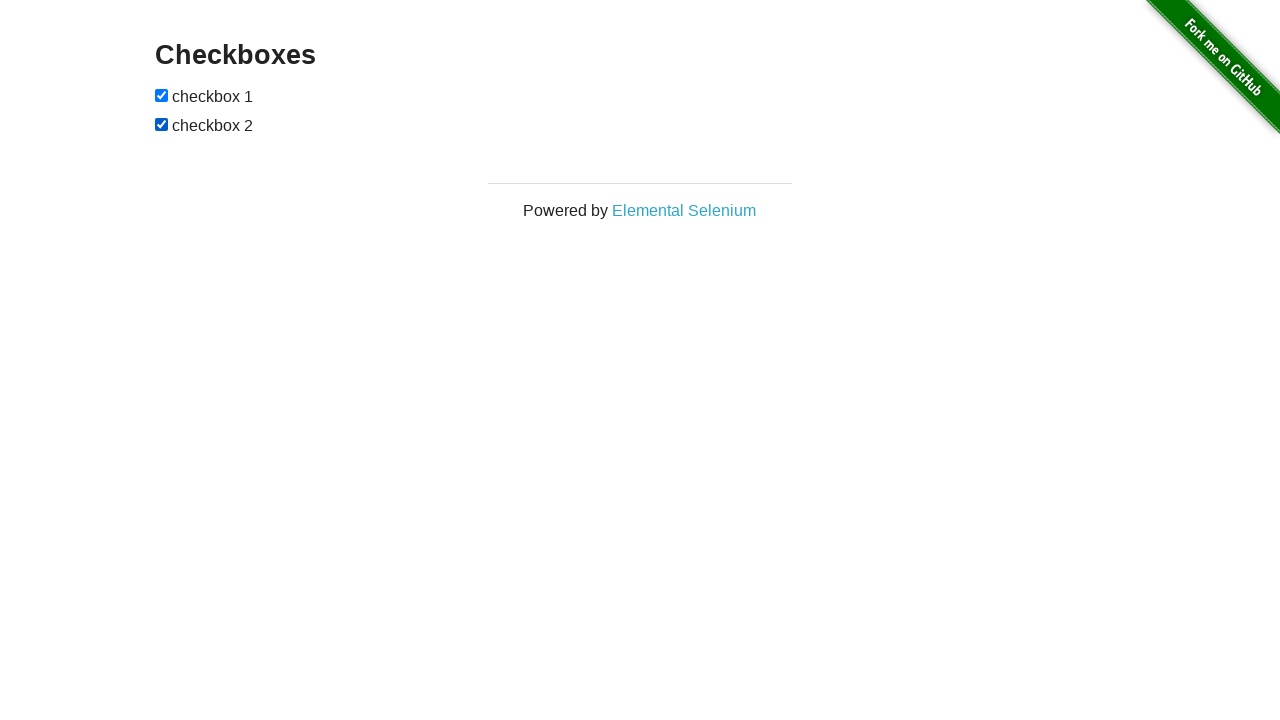

Deselected a checkbox at (162, 95) on input[type='checkbox'] >> nth=0
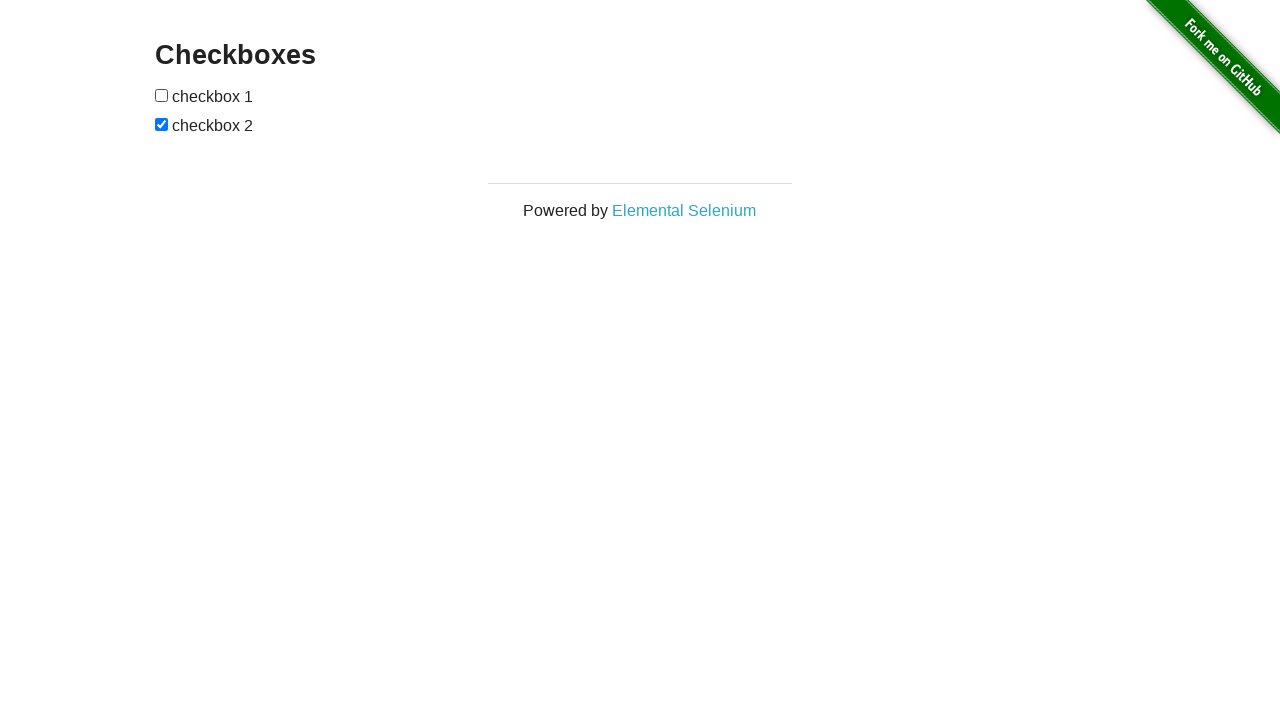

Deselected a checkbox at (162, 124) on input[type='checkbox'] >> nth=1
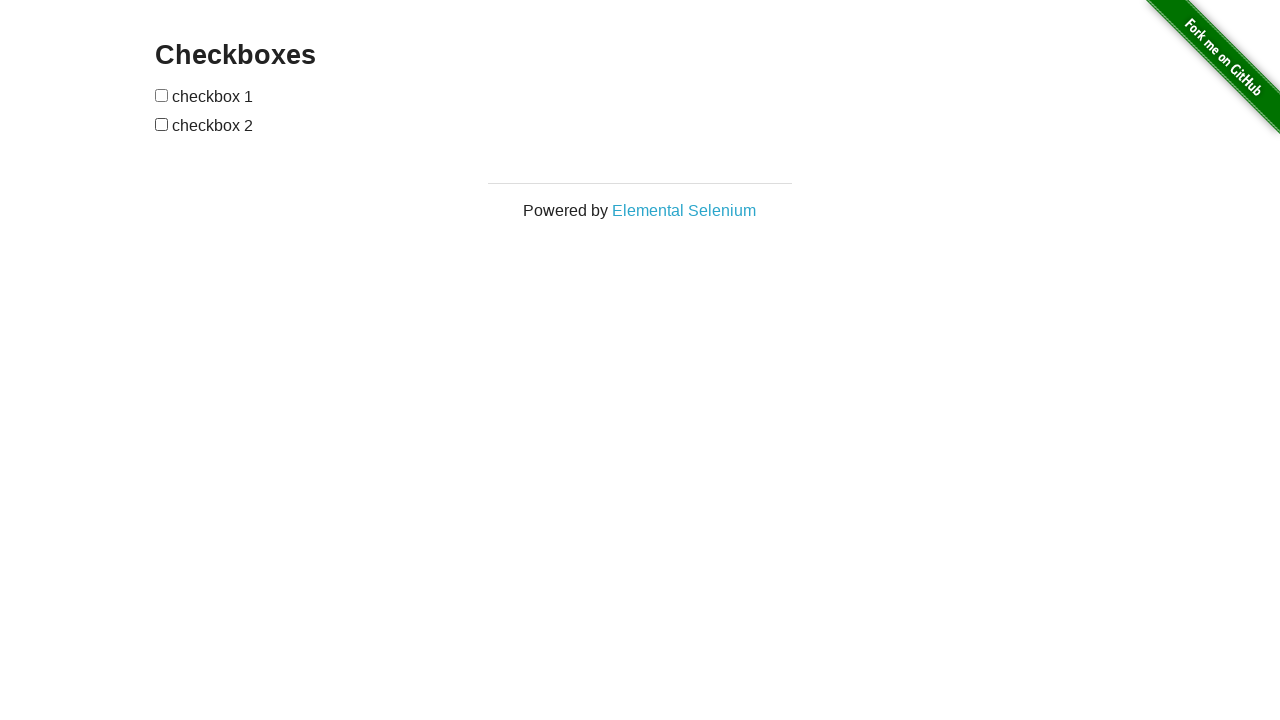

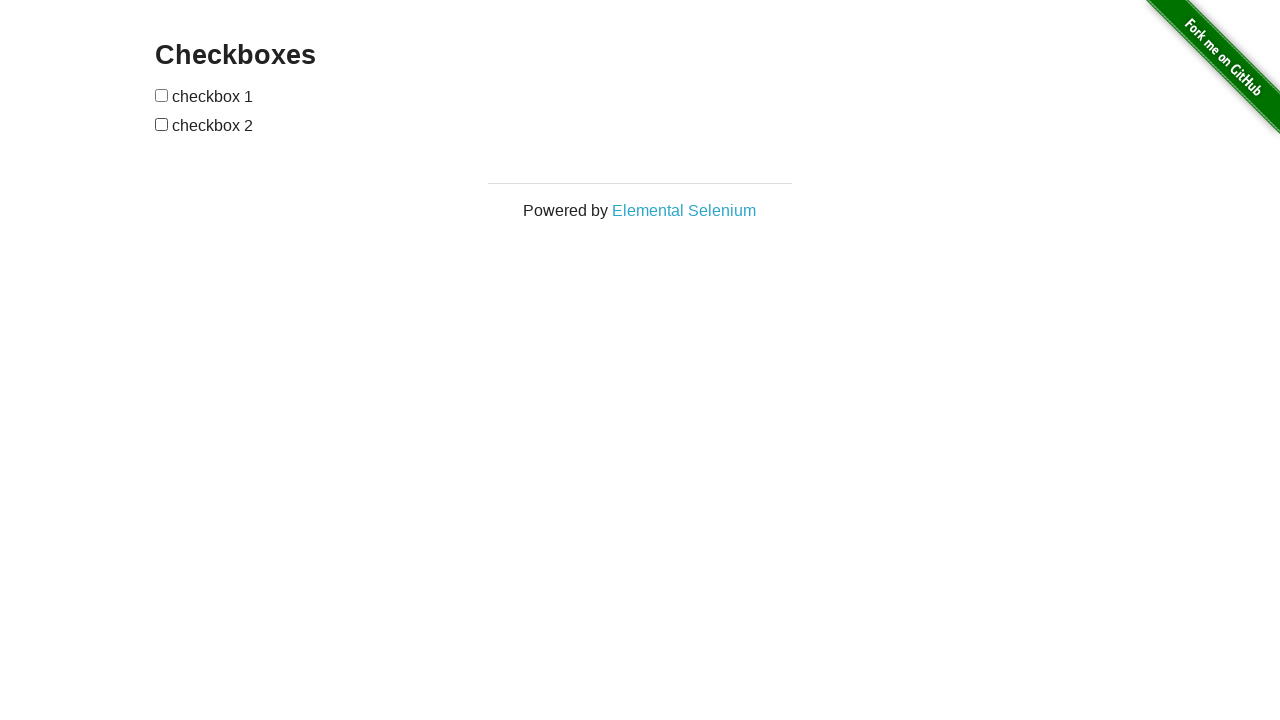